Tests un-marking items as complete by checking and then unchecking a todo item

Starting URL: https://demo.playwright.dev/todomvc

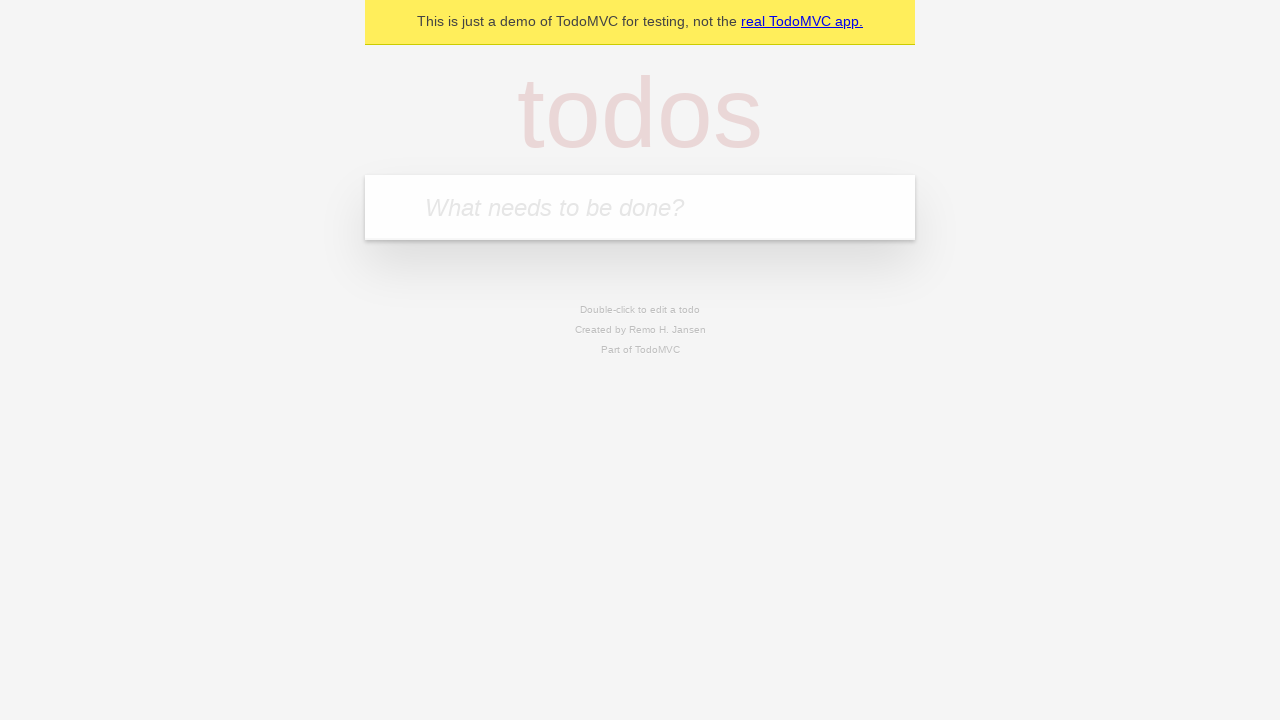

Filled todo input with 'buy some cheese' on internal:attr=[placeholder="What needs to be done?"i]
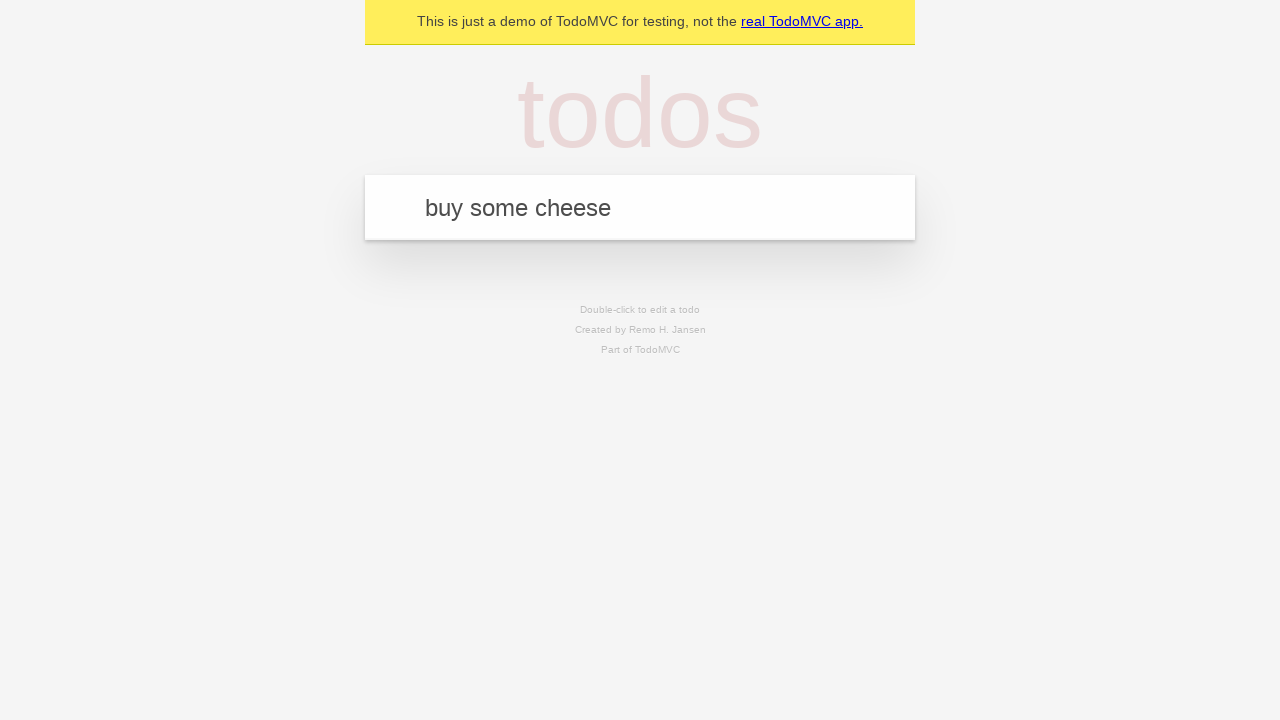

Pressed Enter to create first todo item on internal:attr=[placeholder="What needs to be done?"i]
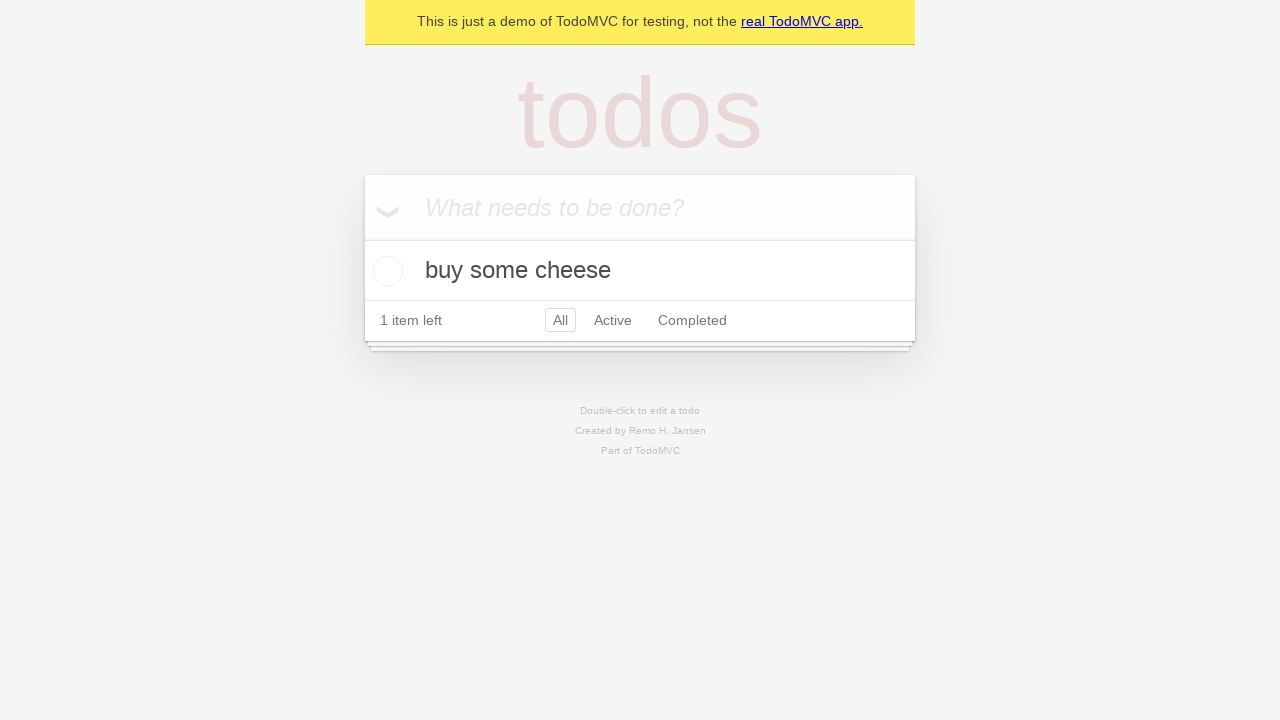

Filled todo input with 'feed the cat' on internal:attr=[placeholder="What needs to be done?"i]
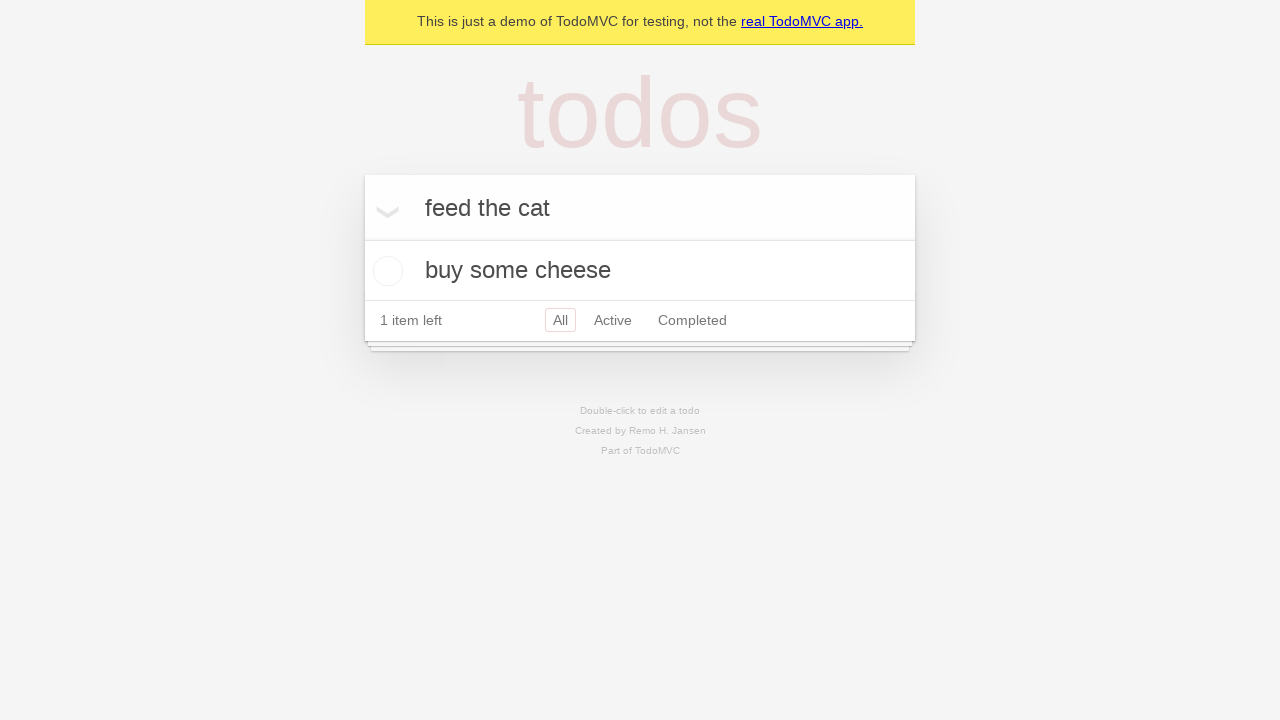

Pressed Enter to create second todo item on internal:attr=[placeholder="What needs to be done?"i]
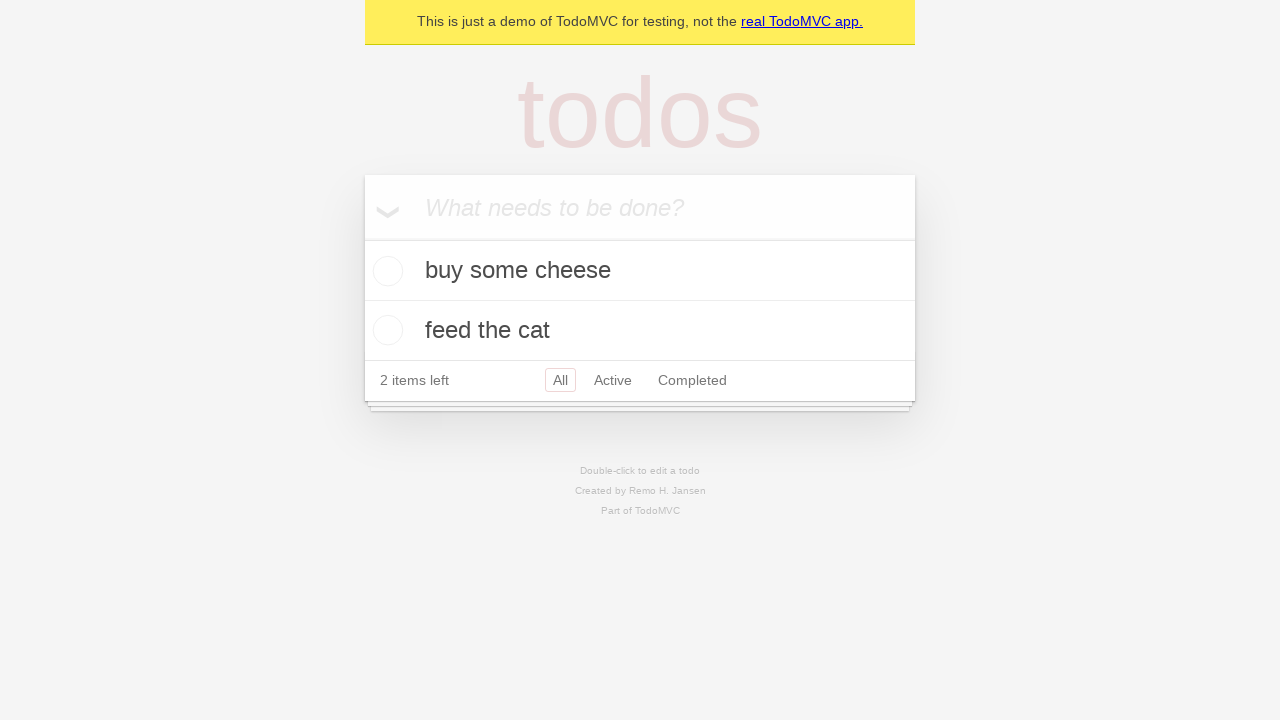

Waited for second todo item to appear
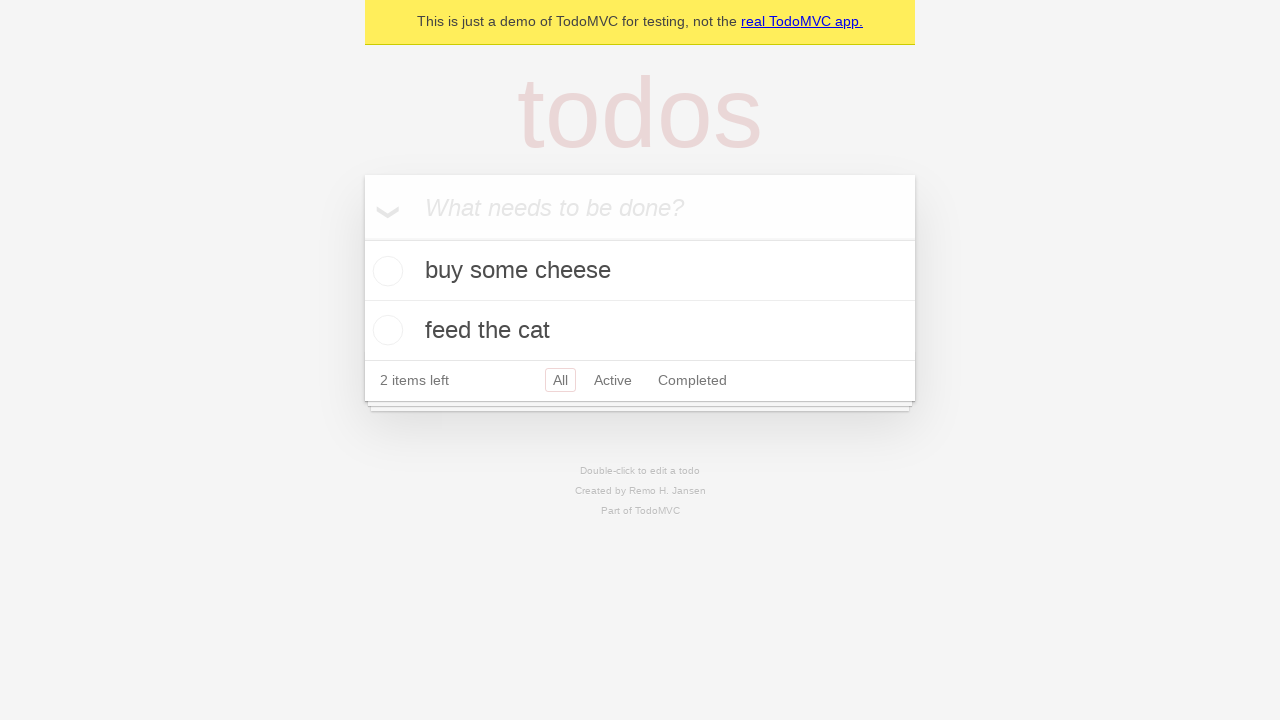

Checked the first todo item to mark it as complete at (385, 271) on [data-testid='todo-item'] >> nth=0 >> internal:role=checkbox
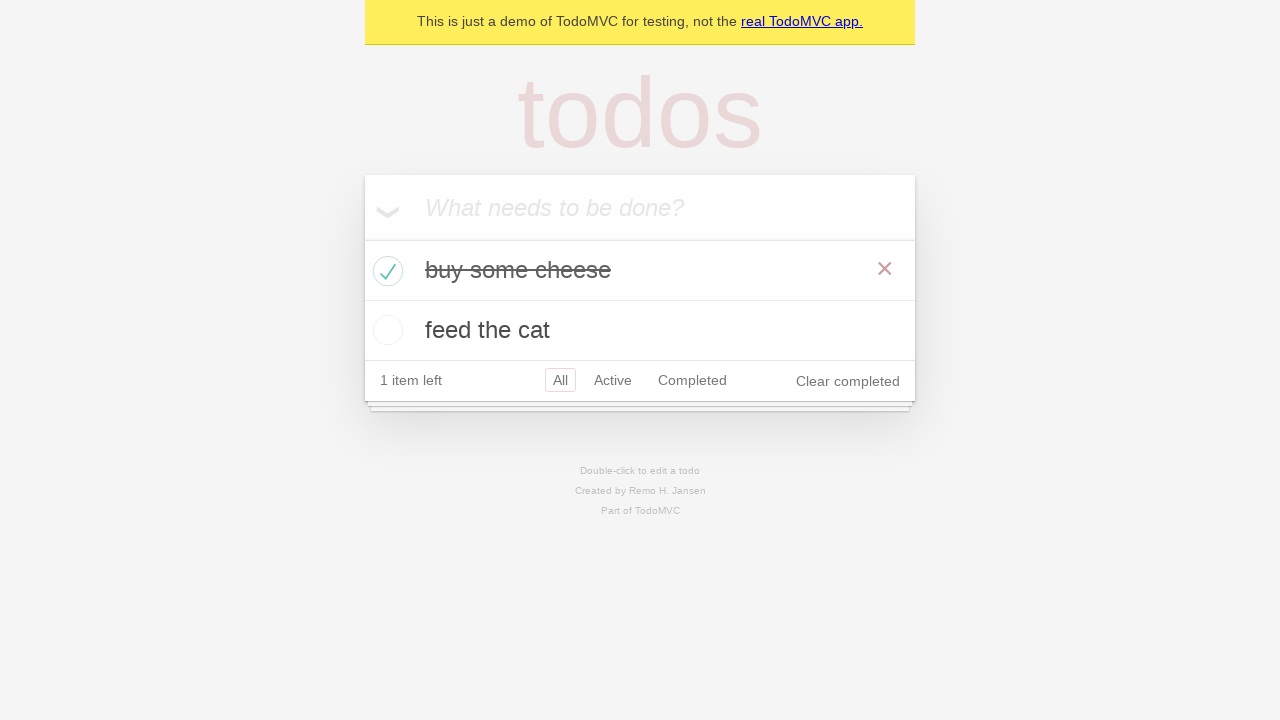

Unchecked the first todo item to mark it as incomplete at (385, 271) on [data-testid='todo-item'] >> nth=0 >> internal:role=checkbox
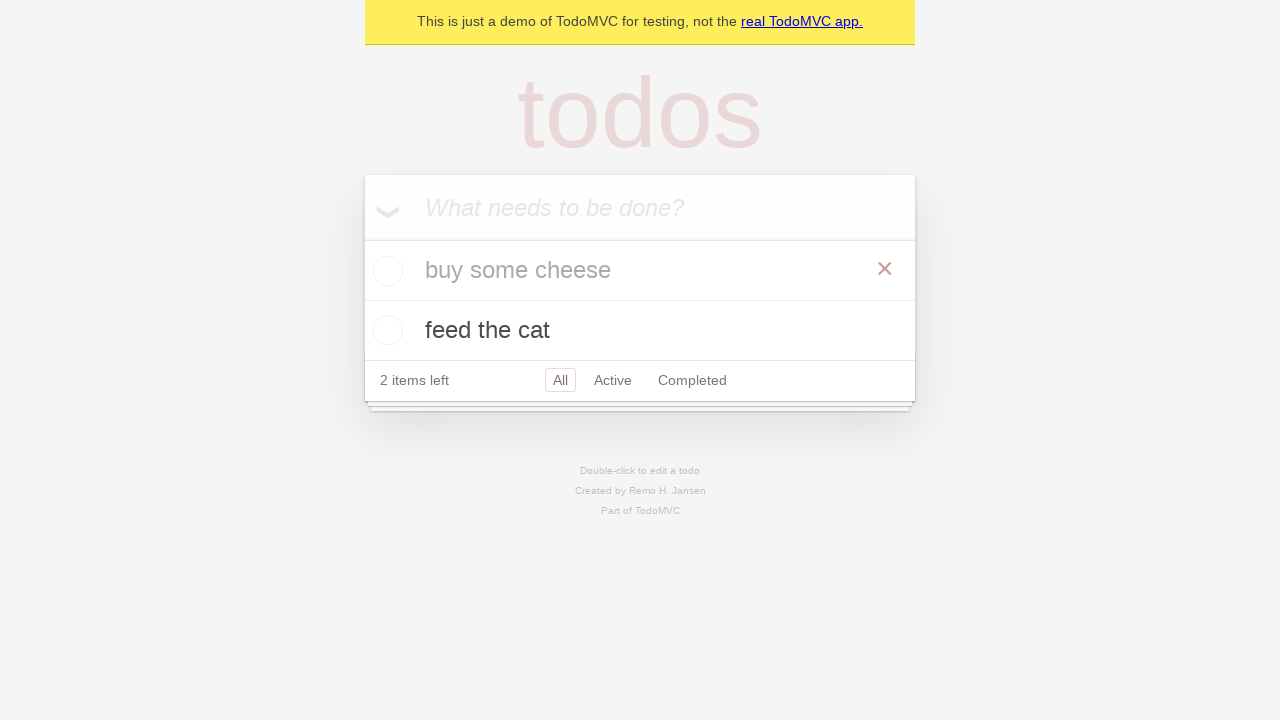

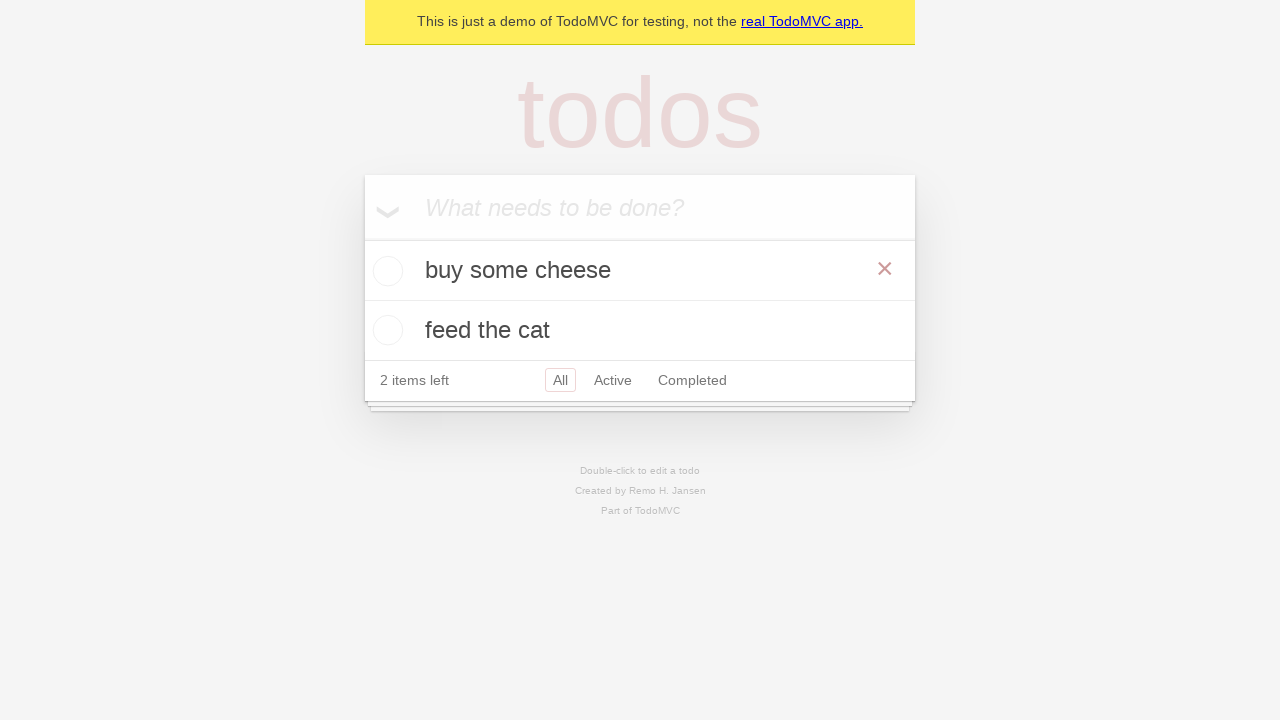